Tests a complete HTML form submission by filling text fields, checking checkboxes and radio buttons, selecting dropdown options, and submitting the form to verify successful processing.

Starting URL: https://testpages.eviltester.com/styled/basic-html-form-test.html

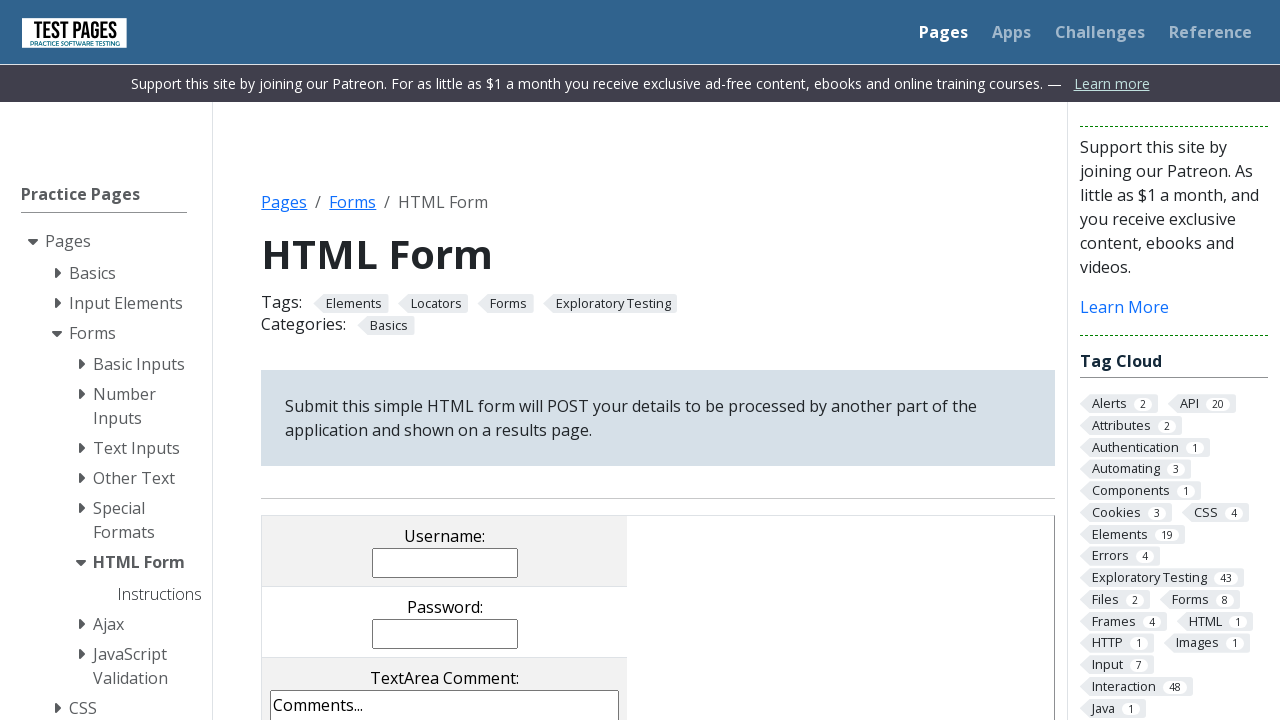

Filled username field with 'Karyna' on [name="username"]
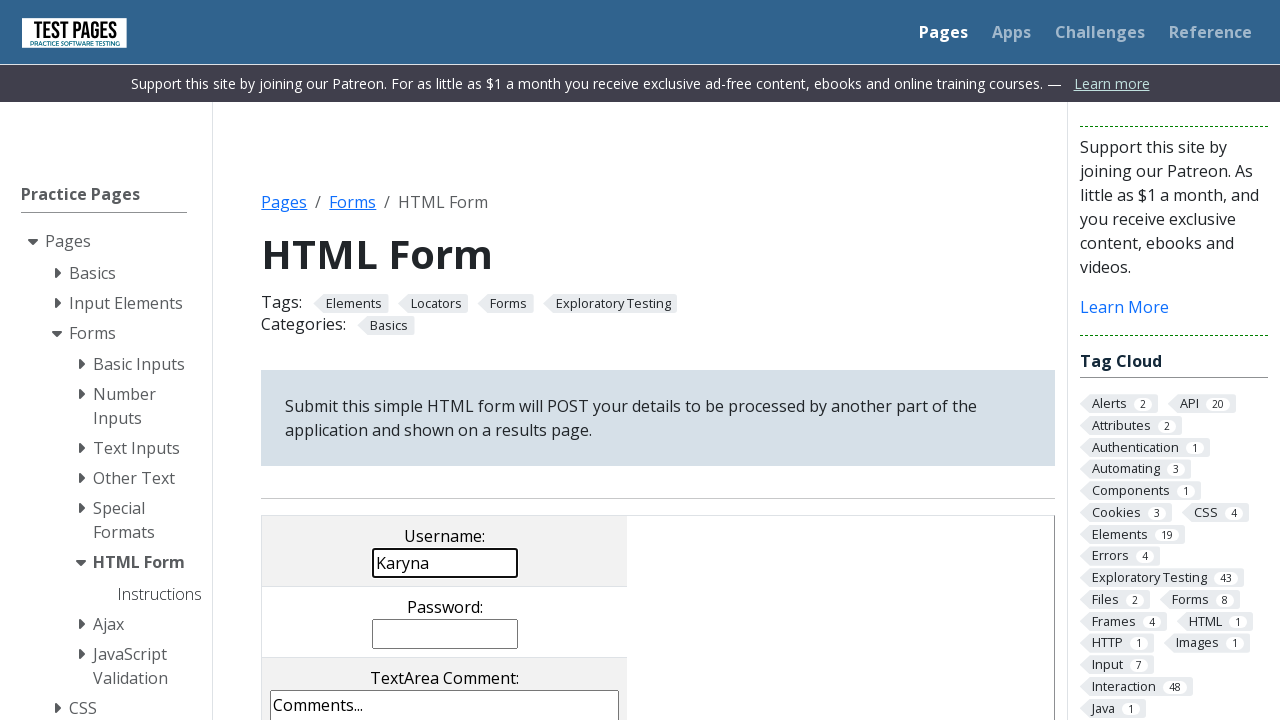

Filled password field with '123SLA' on [type="password"]
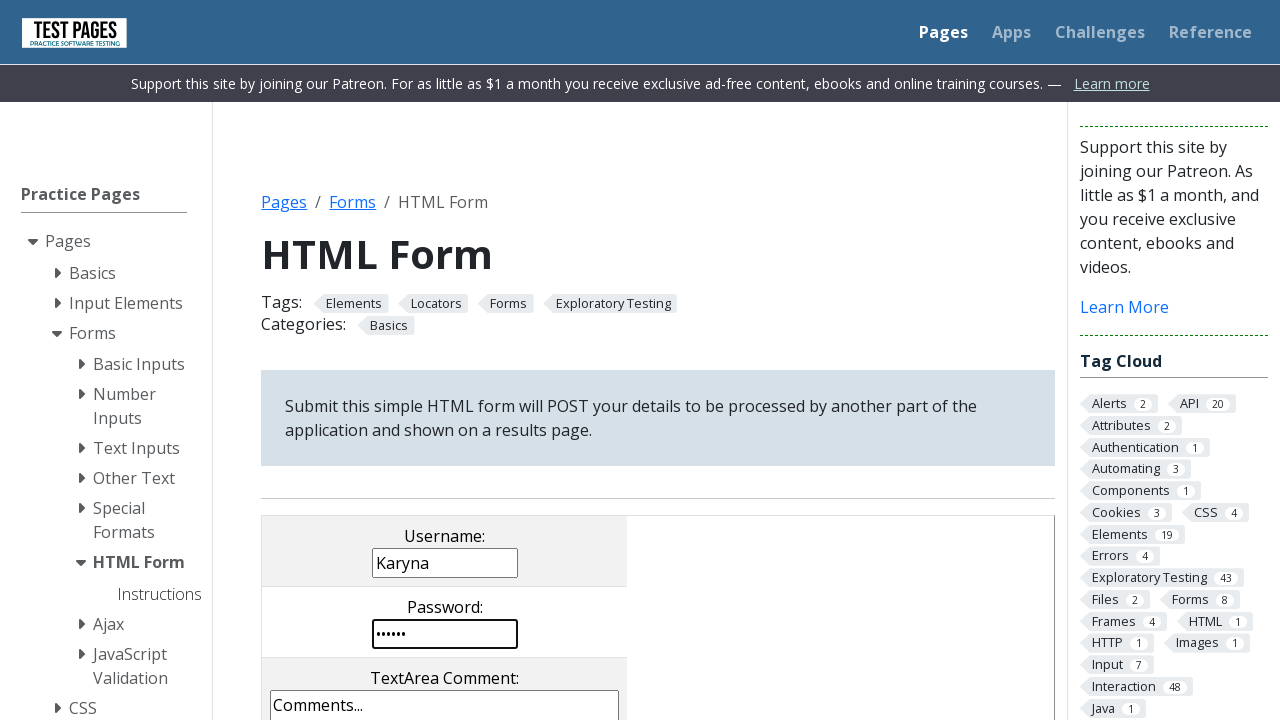

Filled comments textarea with 'Sunny weather' on [name="comments"]
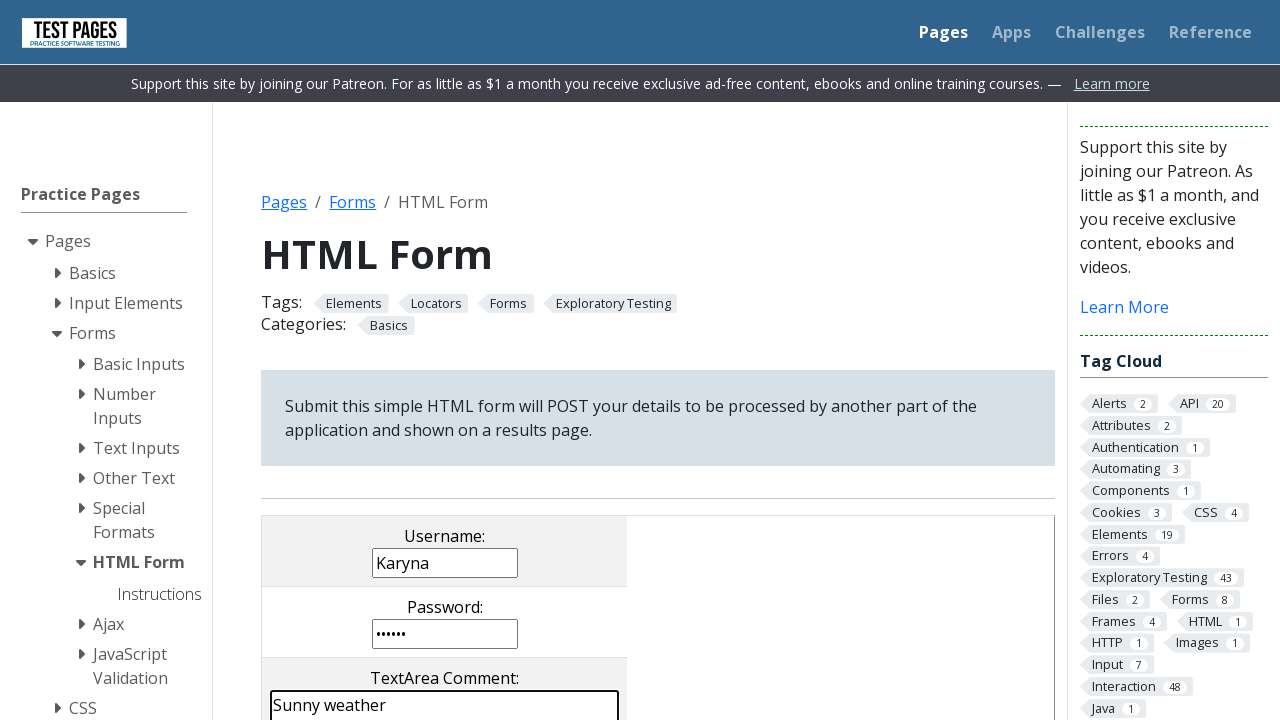

Checked checkbox with value 'cb2' at (402, 360) on input[value="cb2"]
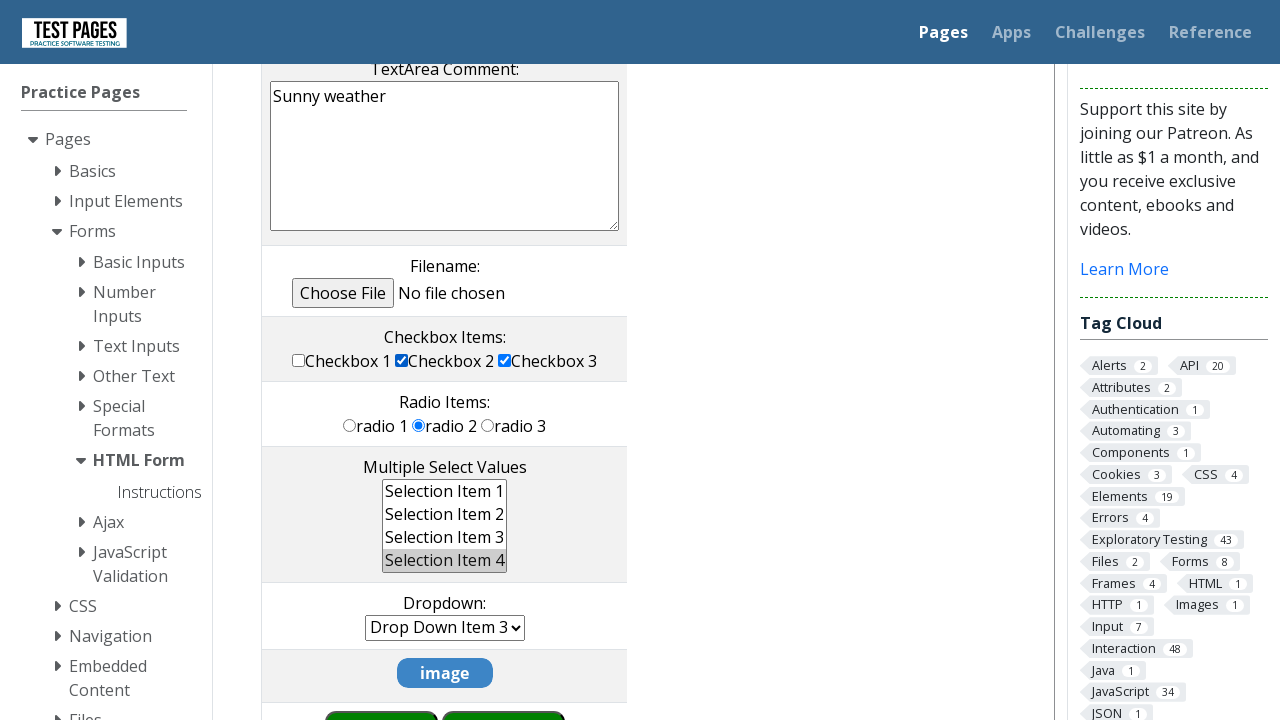

Selected radio button with value 'rd3' at (488, 425) on input[value="rd3"]
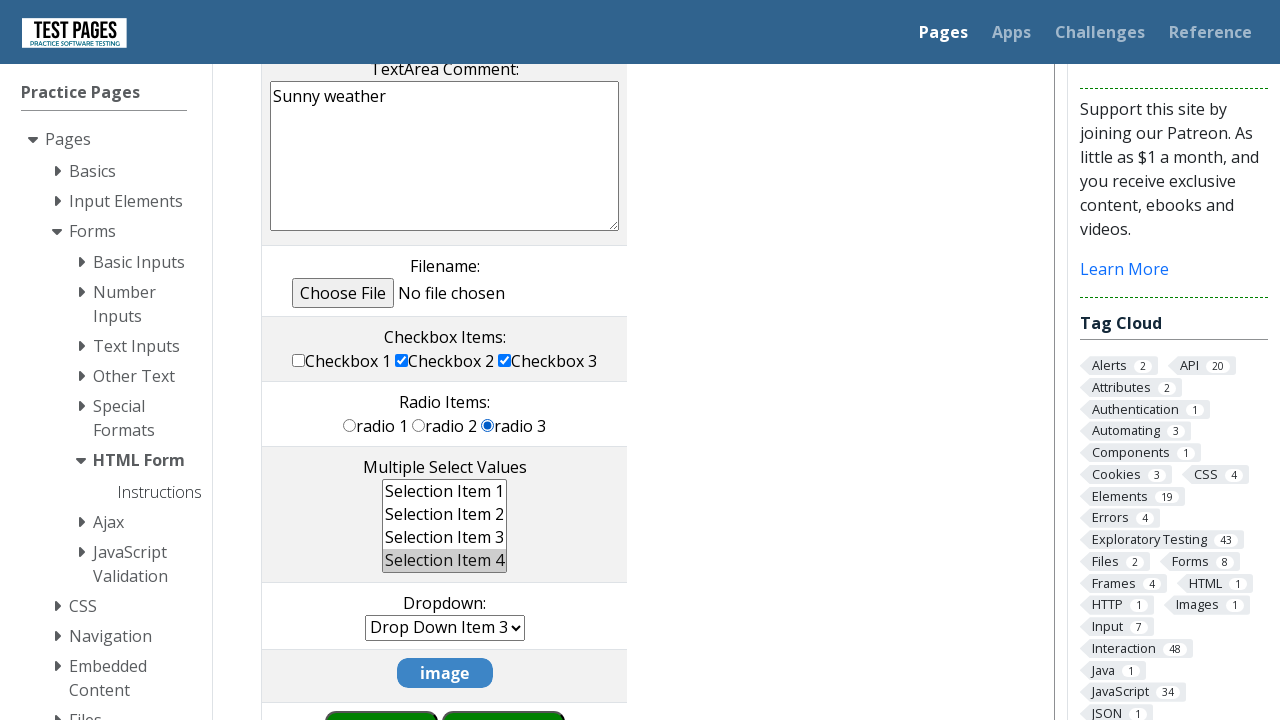

Selected option 'ms4' in multiple select dropdown on [name="multipleselect[]"]
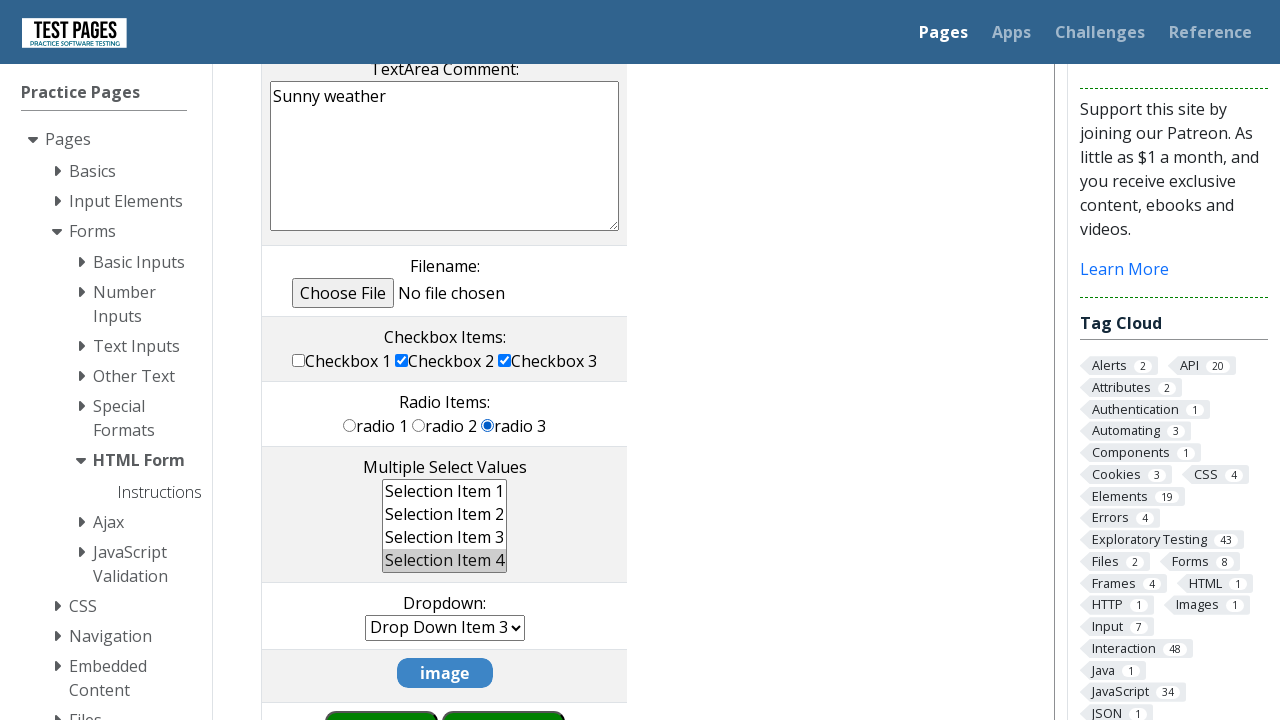

Selected option 'dd2' in single dropdown on [name="dropdown"]
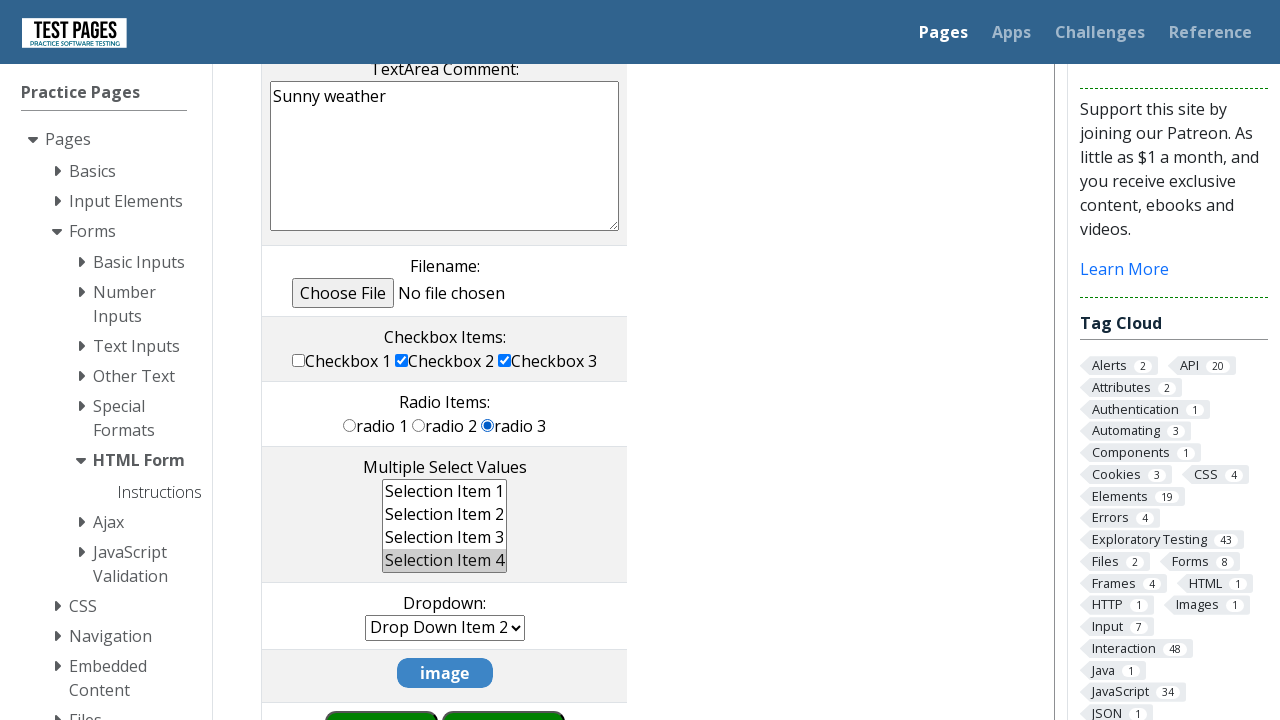

Clicked submit button to submit the form at (504, 690) on [type="submit"]
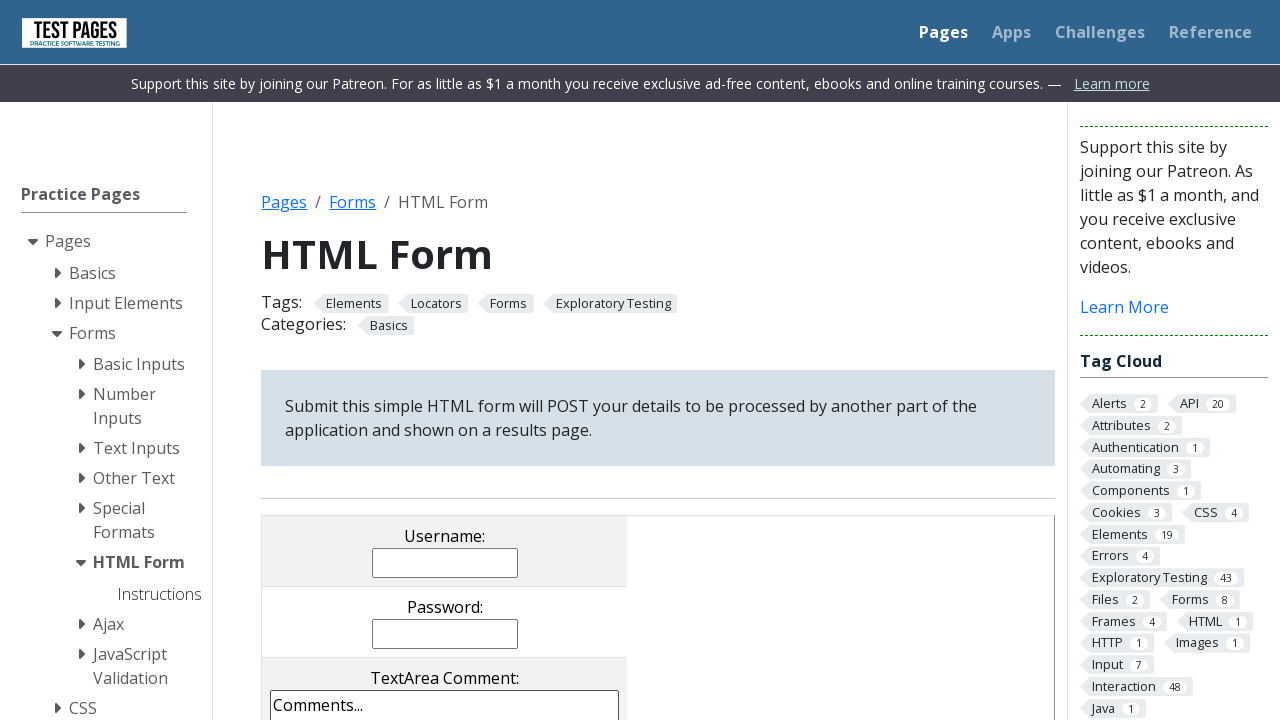

Form successfully submitted and confirmation page loaded with heading visible
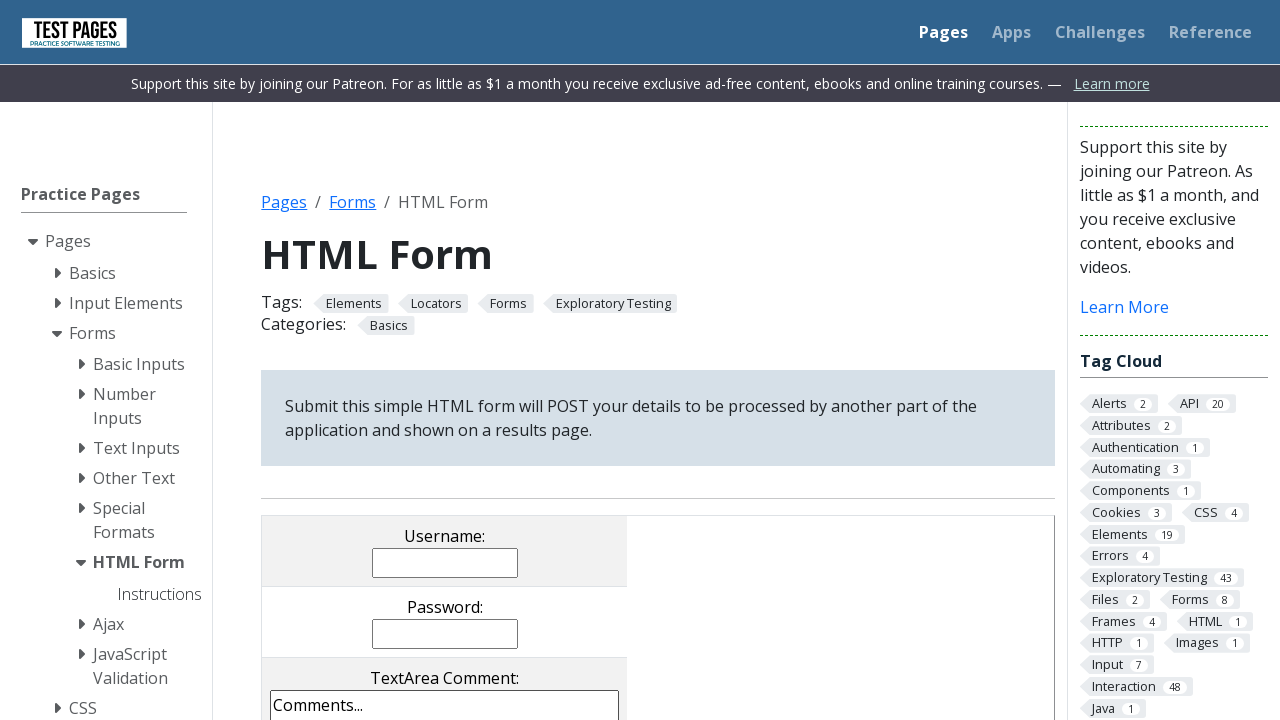

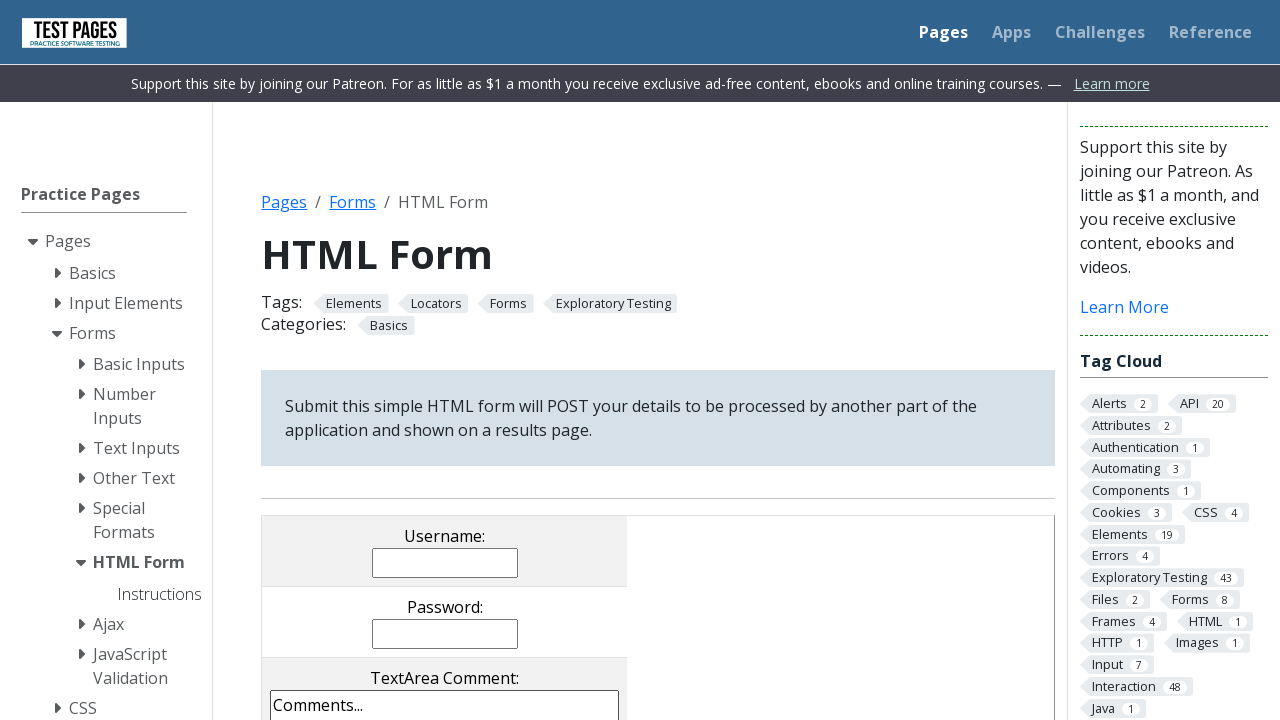